Tests file upload functionality on the Heroku test site by selecting a file and verifying the upload element is present

Starting URL: https://the-internet.herokuapp.com/upload

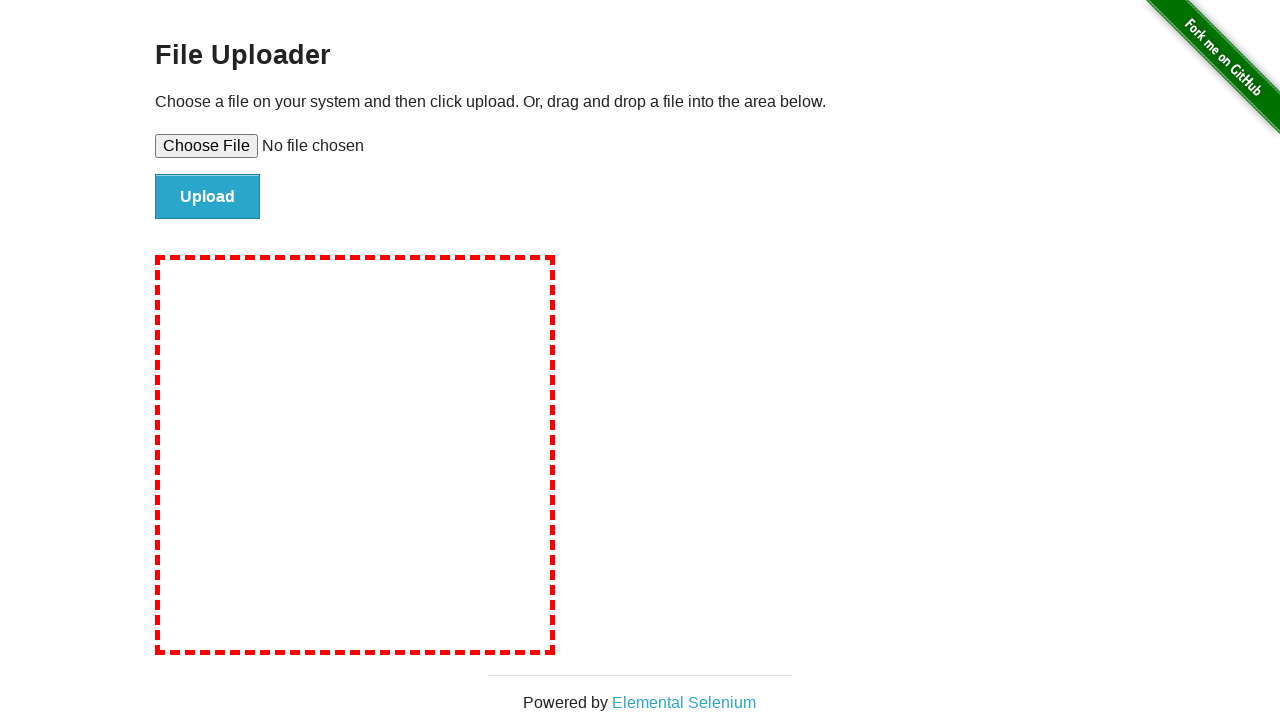

Waited for file upload input element to load
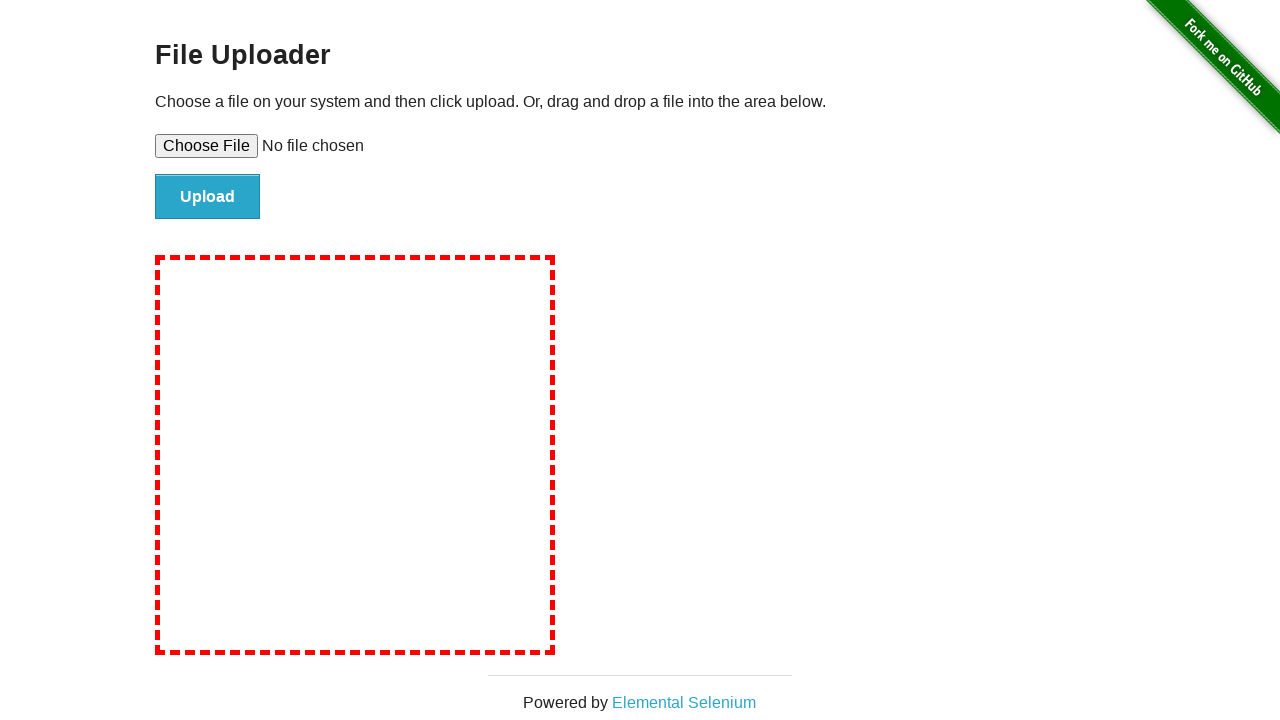

Created temporary test file for upload
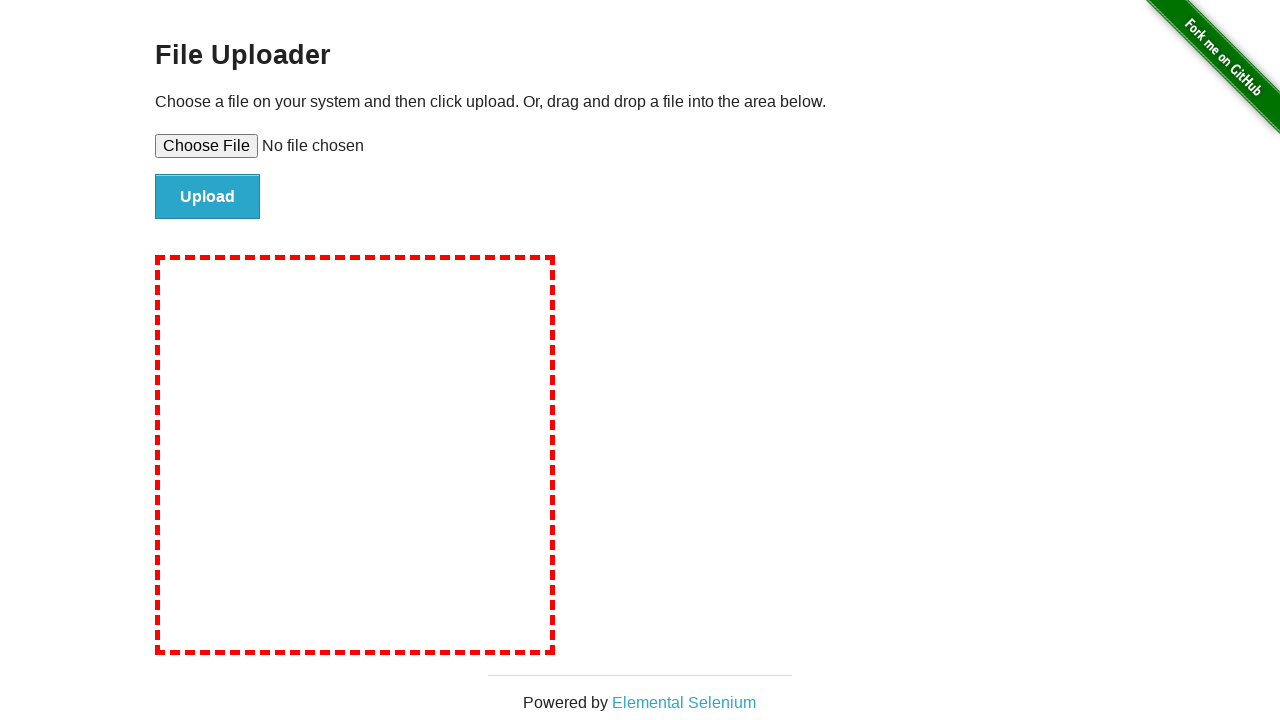

Selected temporary file for upload
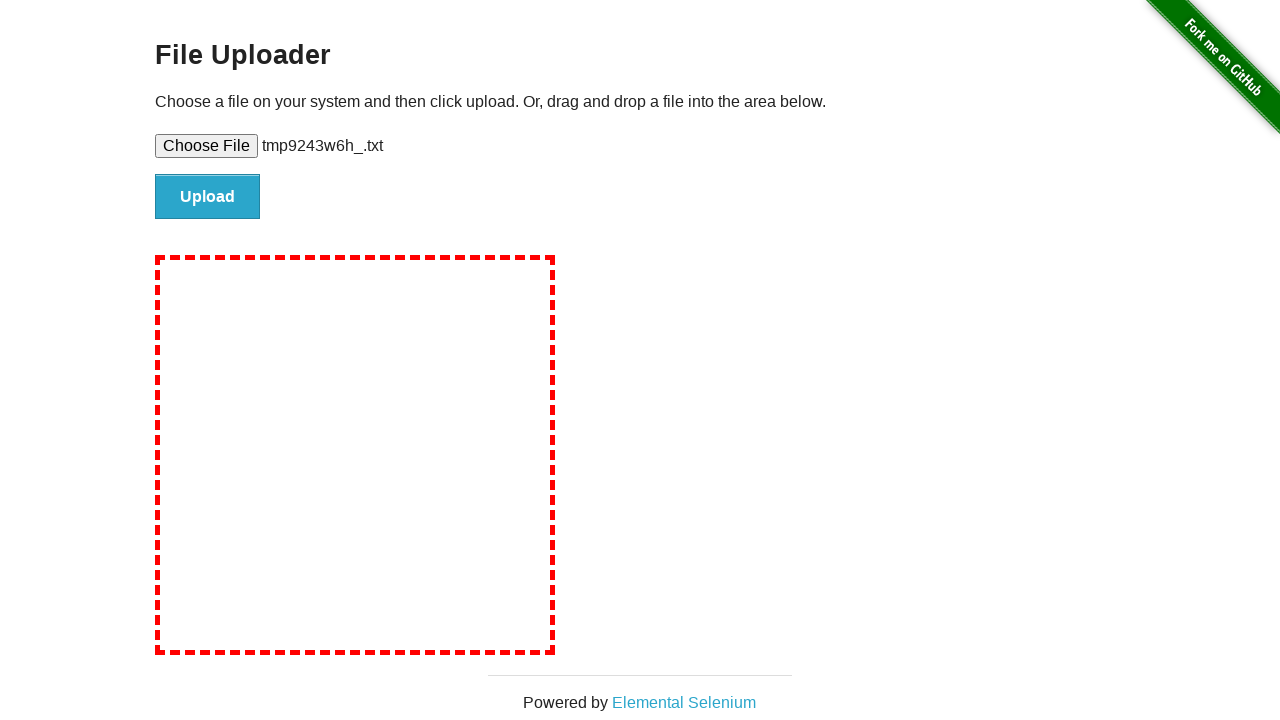

Clicked upload button to submit file at (208, 197) on #file-submit
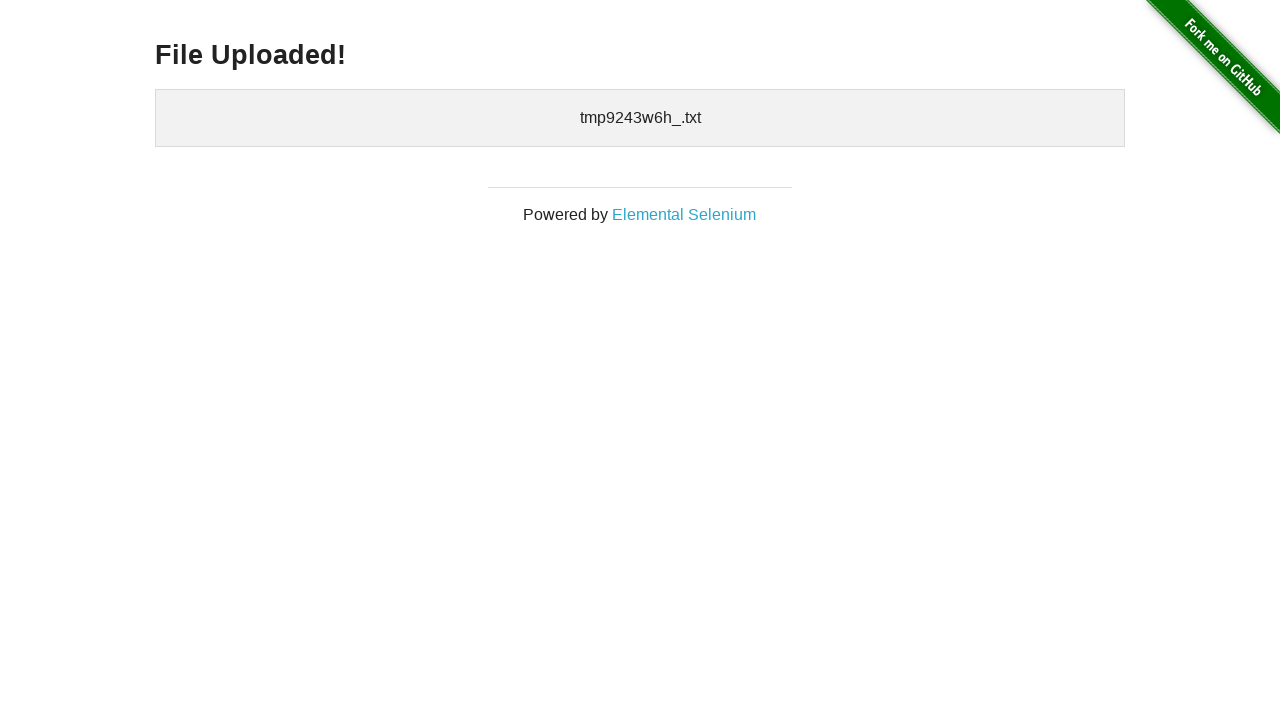

File upload confirmation element appeared
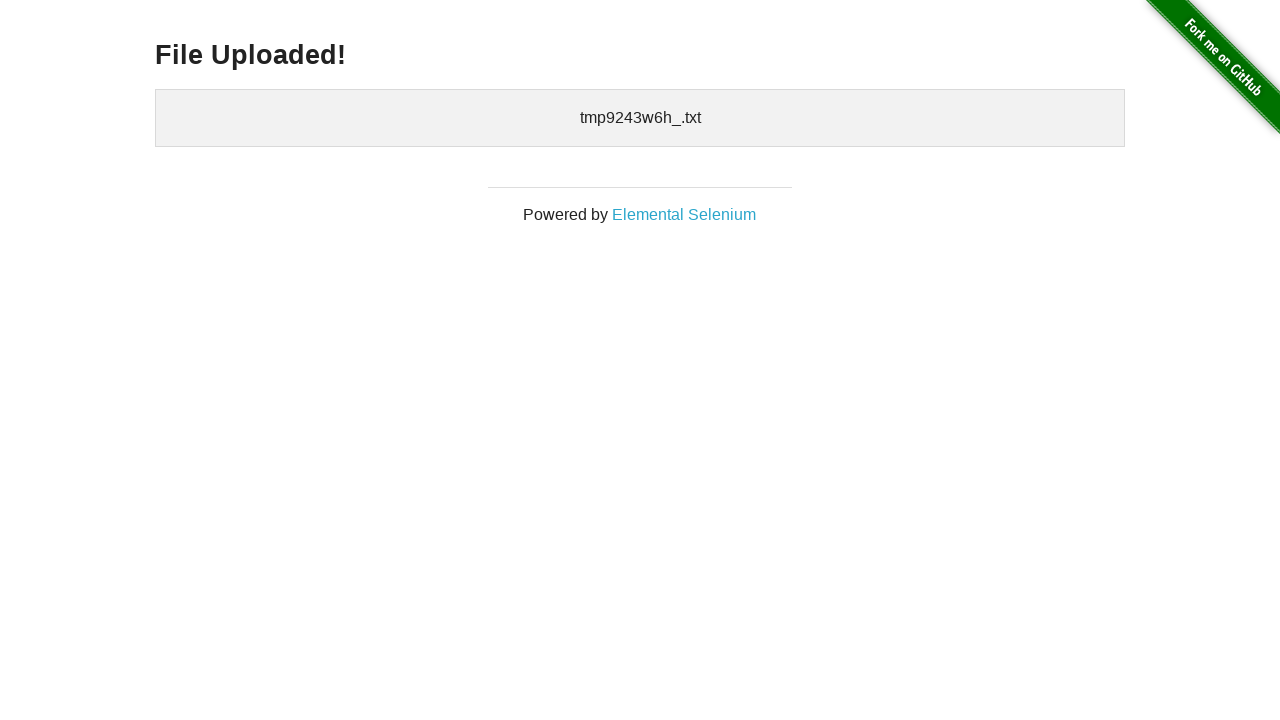

Cleaned up temporary test file
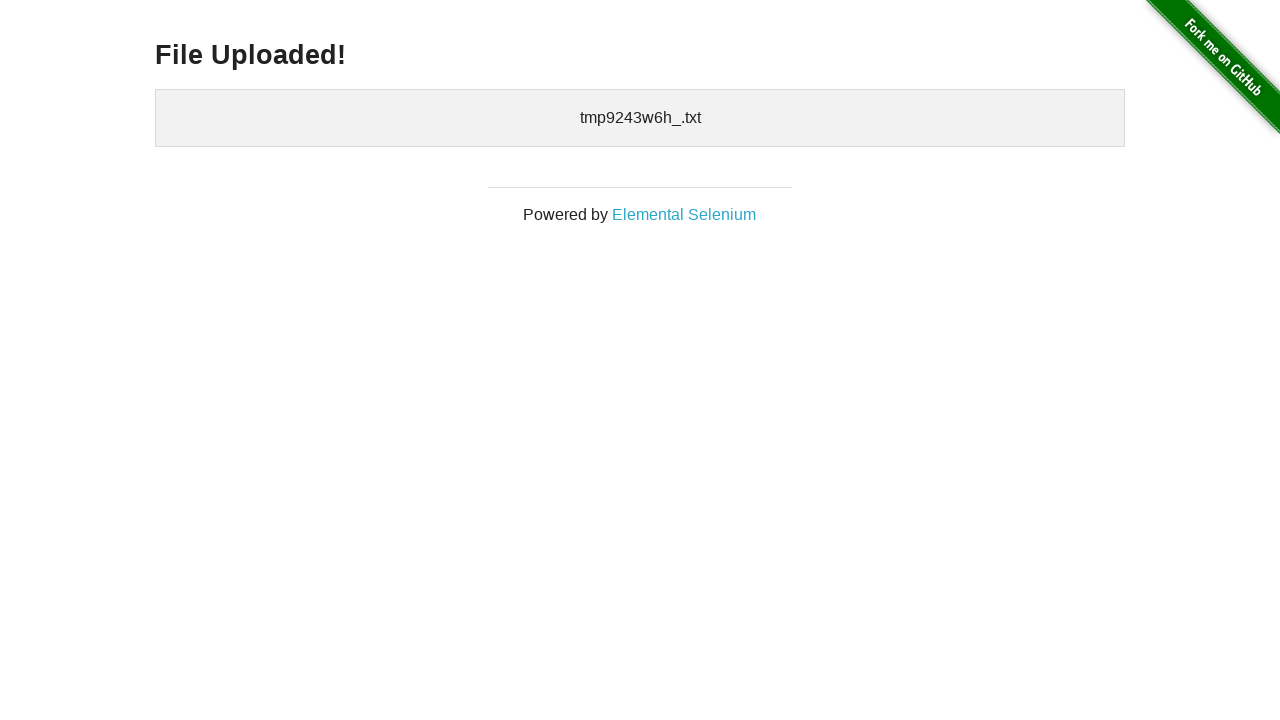

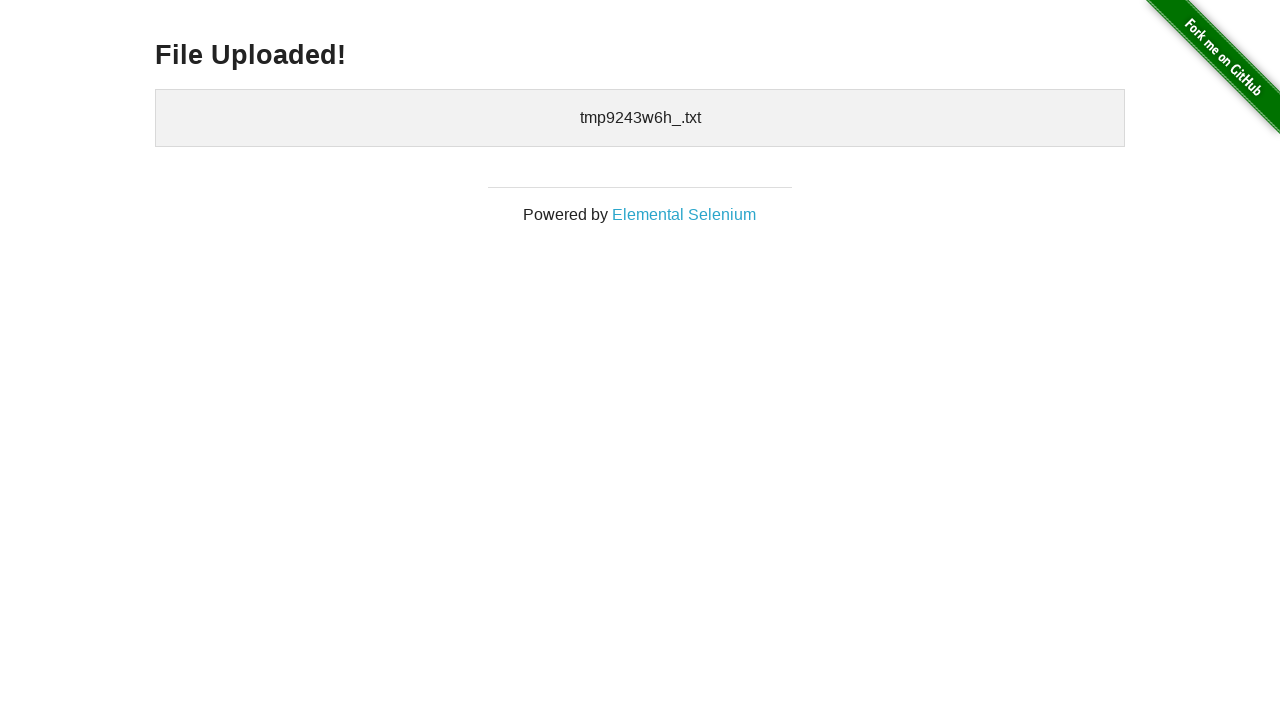